Tests various button click types including double-click, right-click (context click), and regular click, then verifies the response messages

Starting URL: https://demoqa.com/buttons

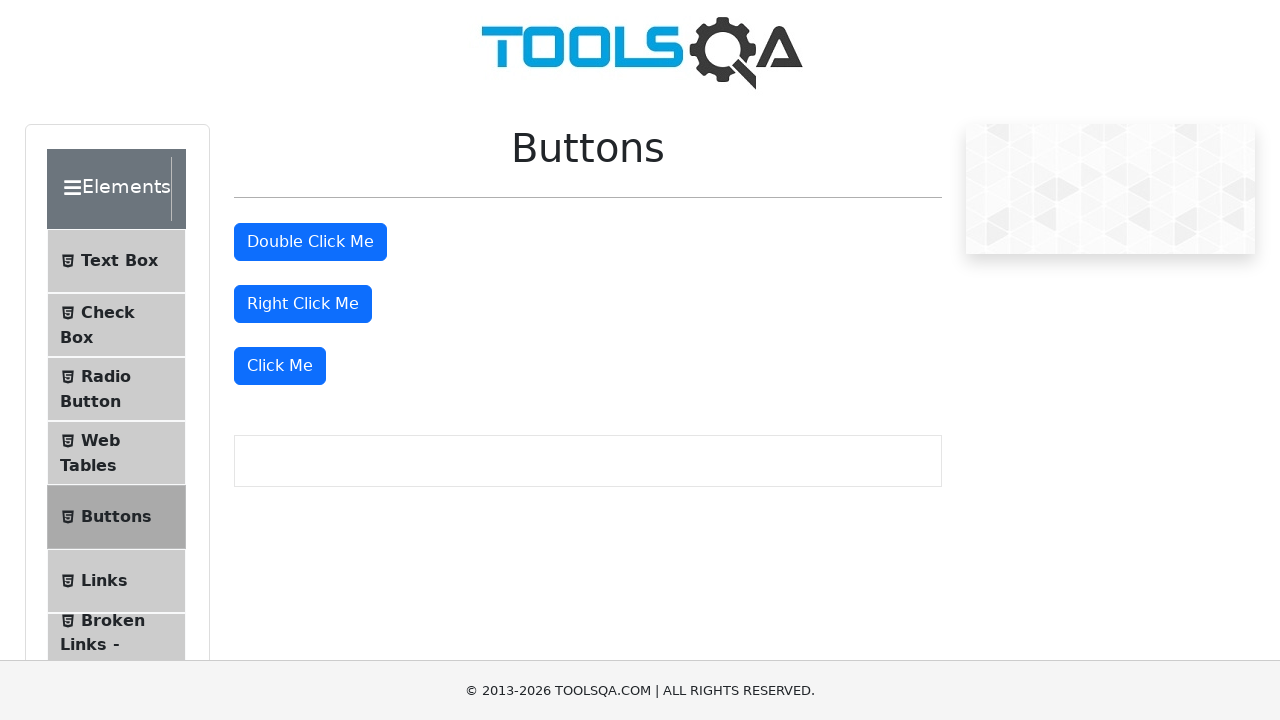

Located all buttons with type=button
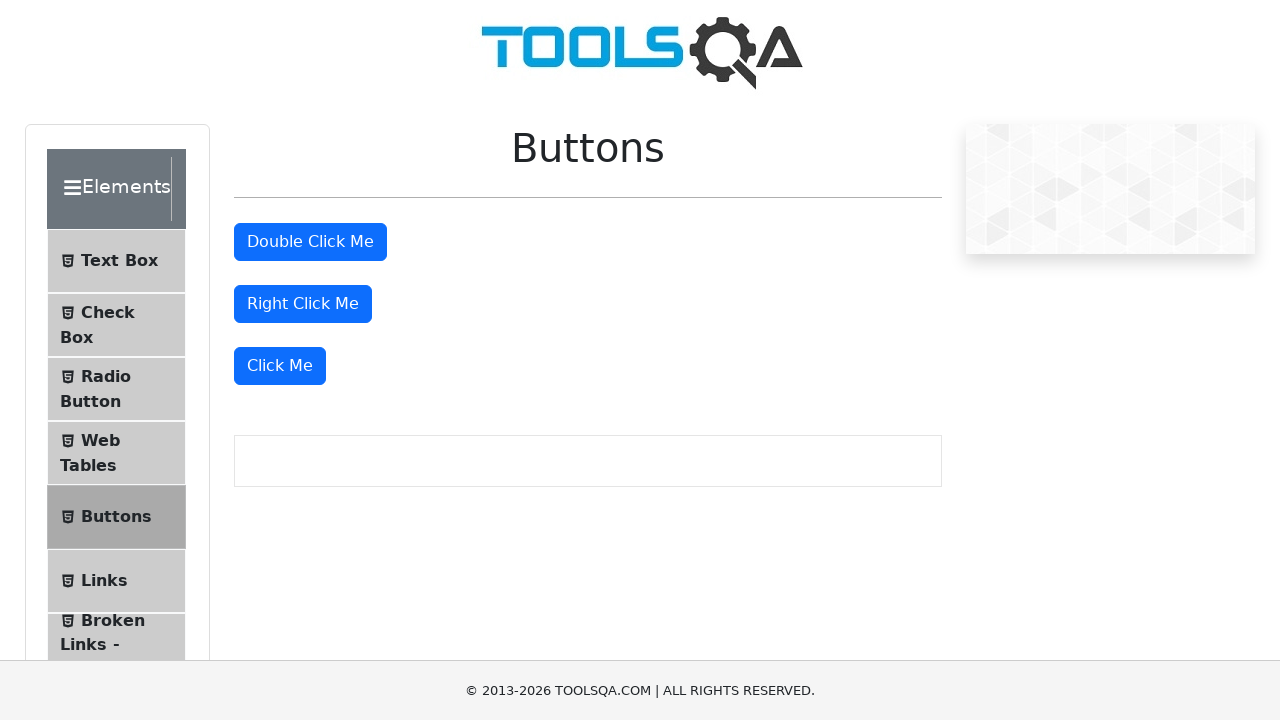

Double-clicked the second button at (310, 242) on [type=button] >> nth=1
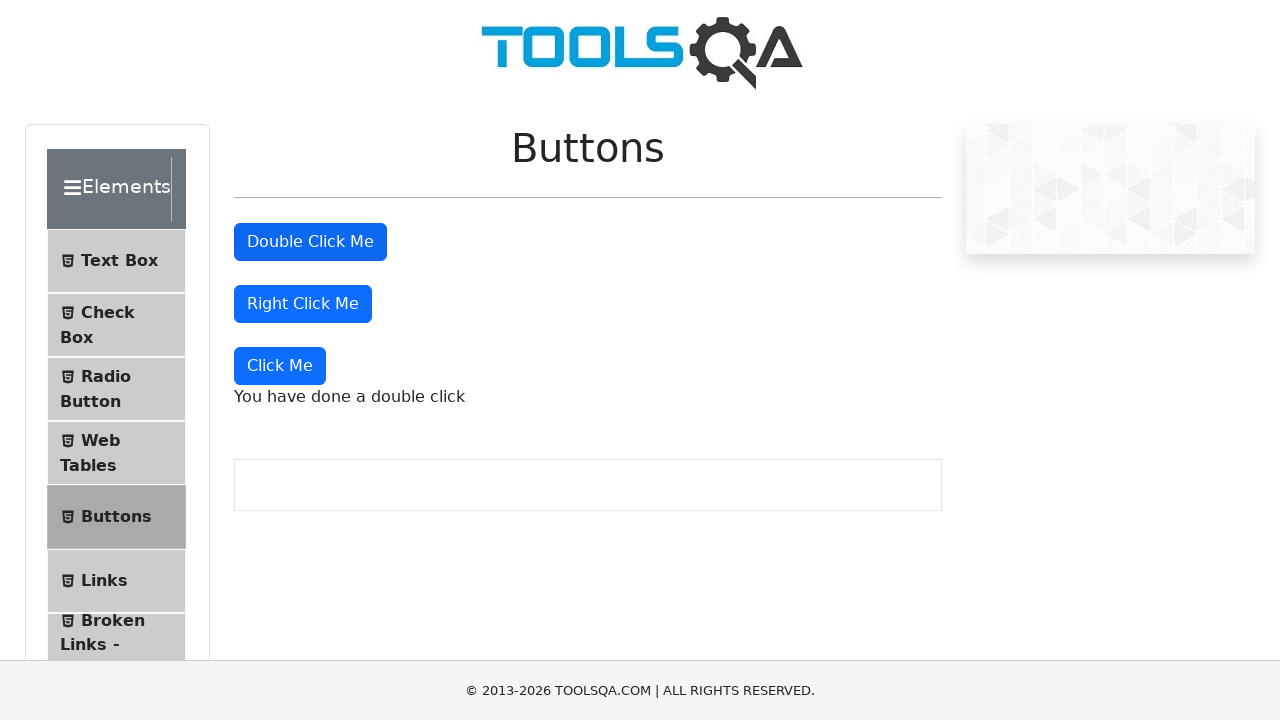

Right-clicked the third button at (303, 304) on [type=button] >> nth=2
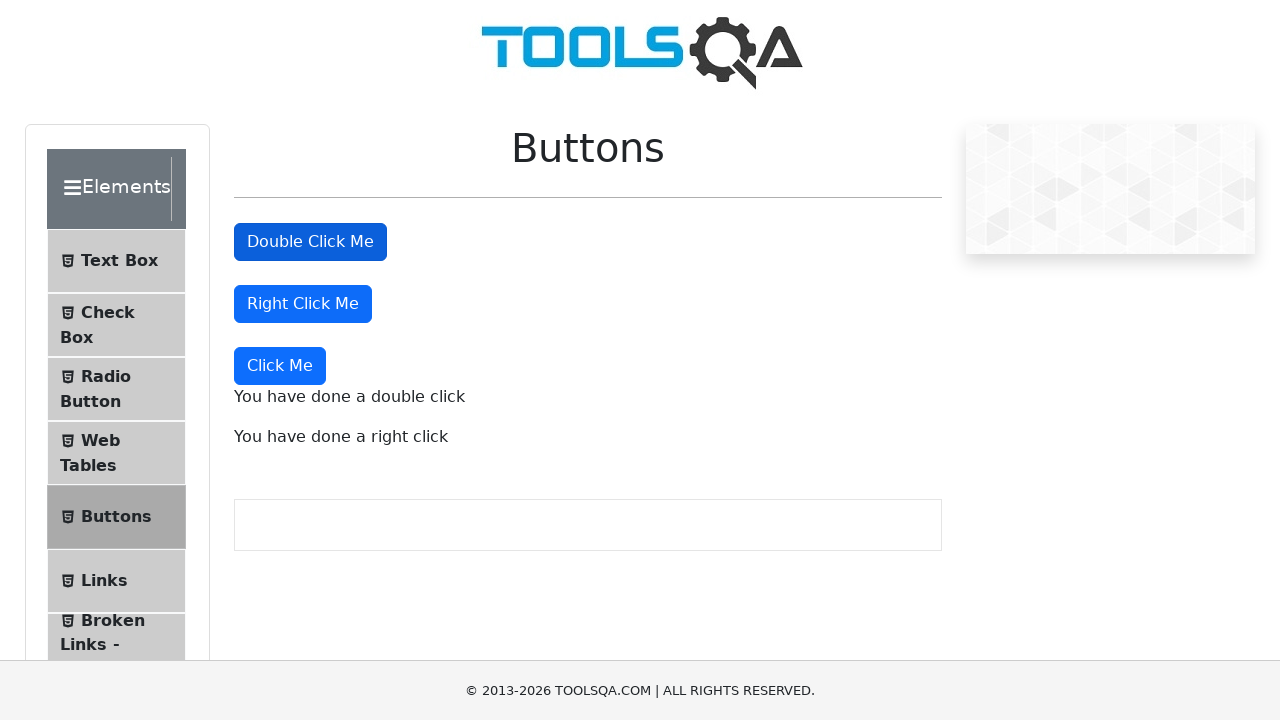

Clicked the fourth button at (280, 366) on [type=button] >> nth=3
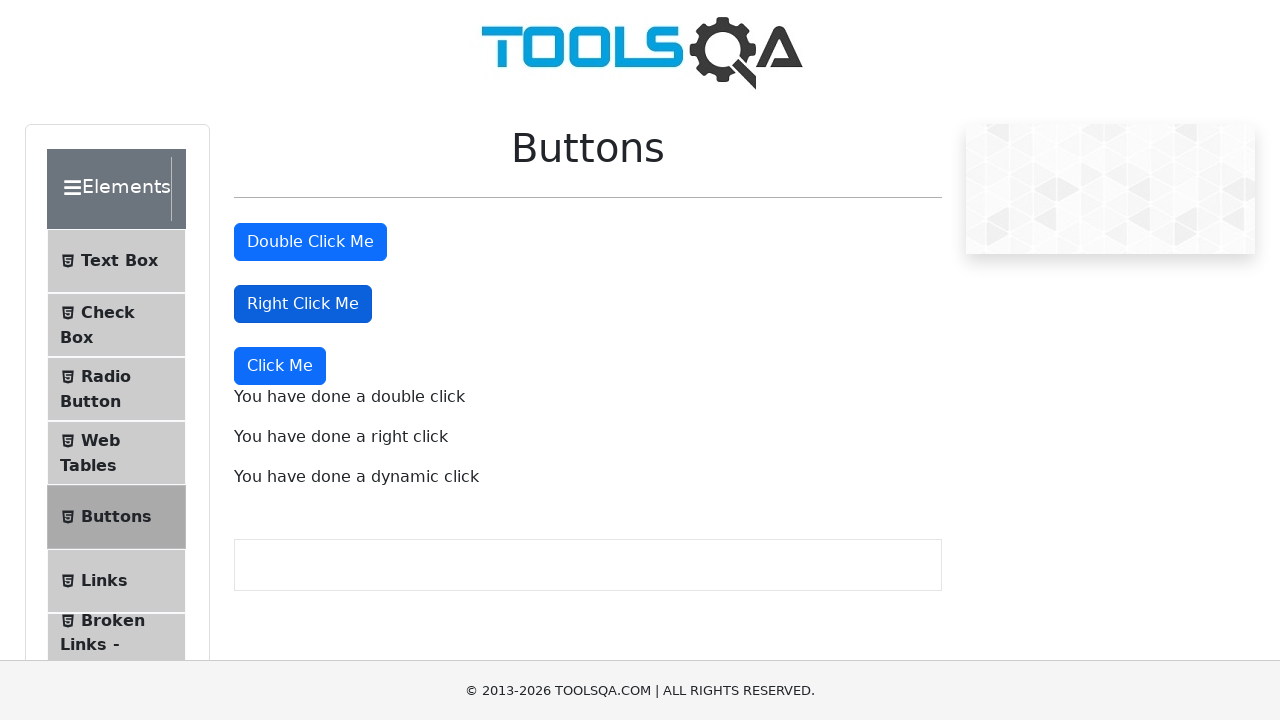

Response messages appeared on page
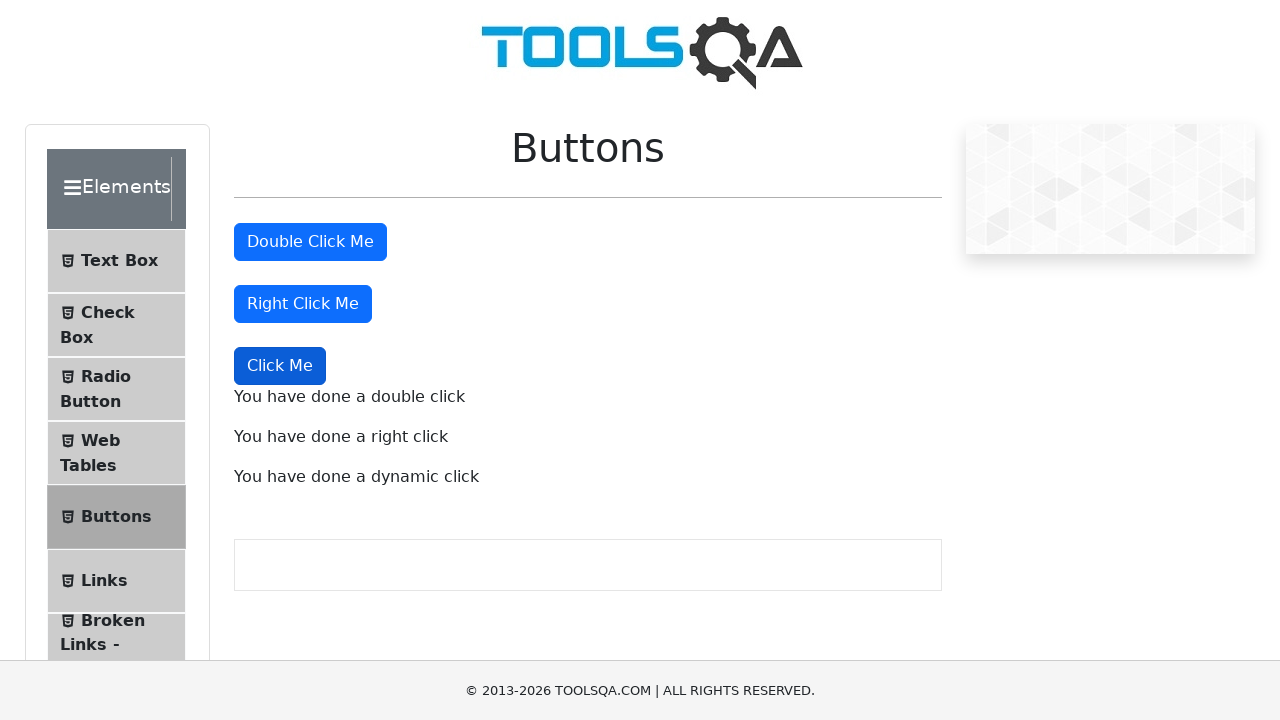

Retrieved all message paragraphs
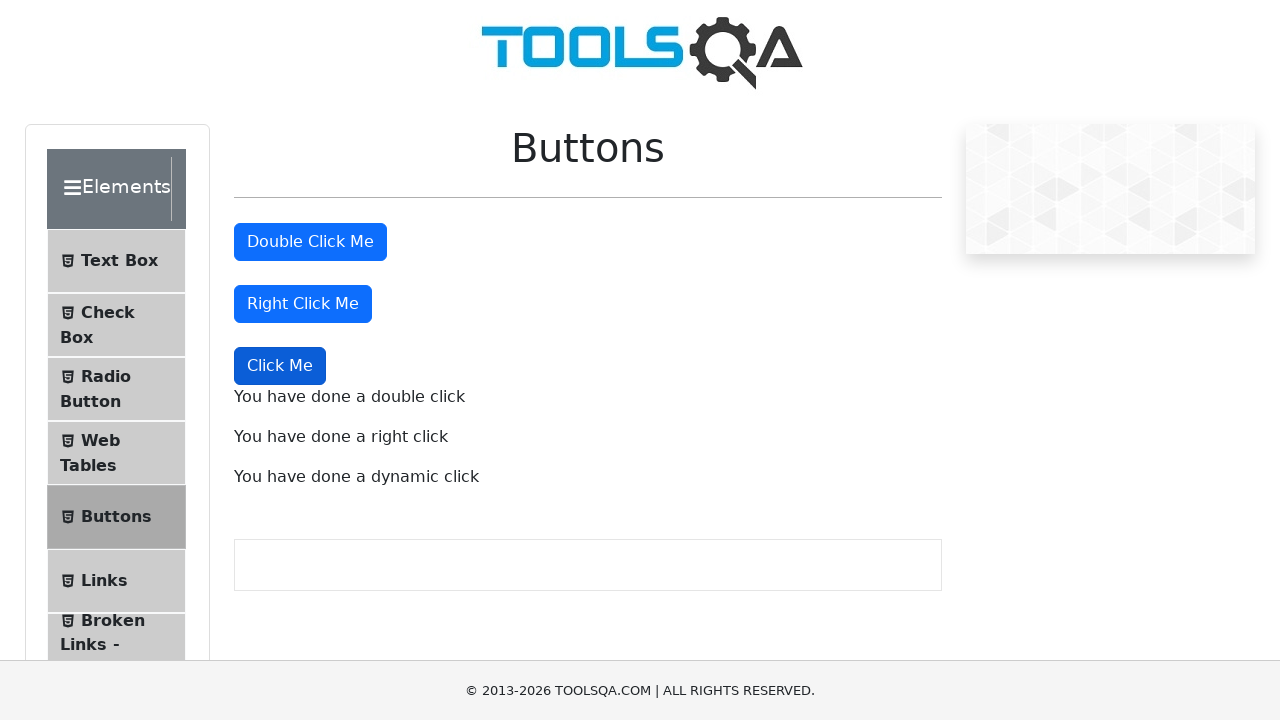

Verified first message contains 'double click'
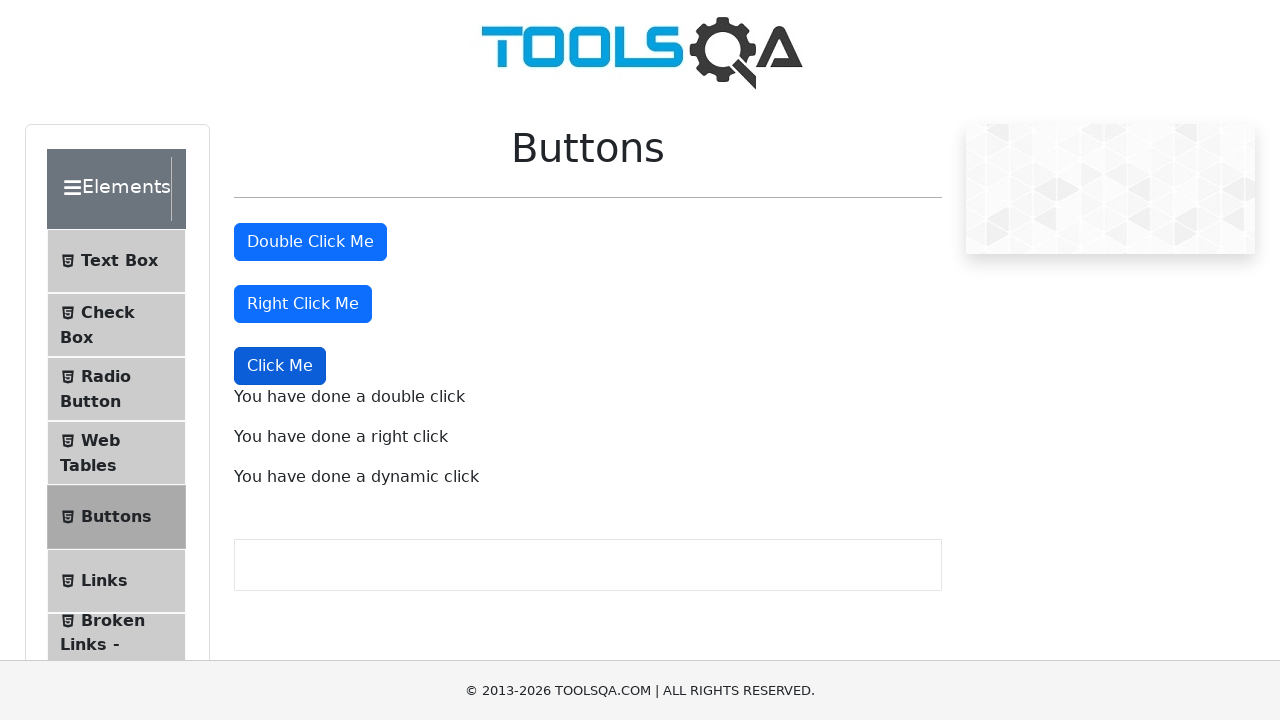

Verified second message contains 'right click'
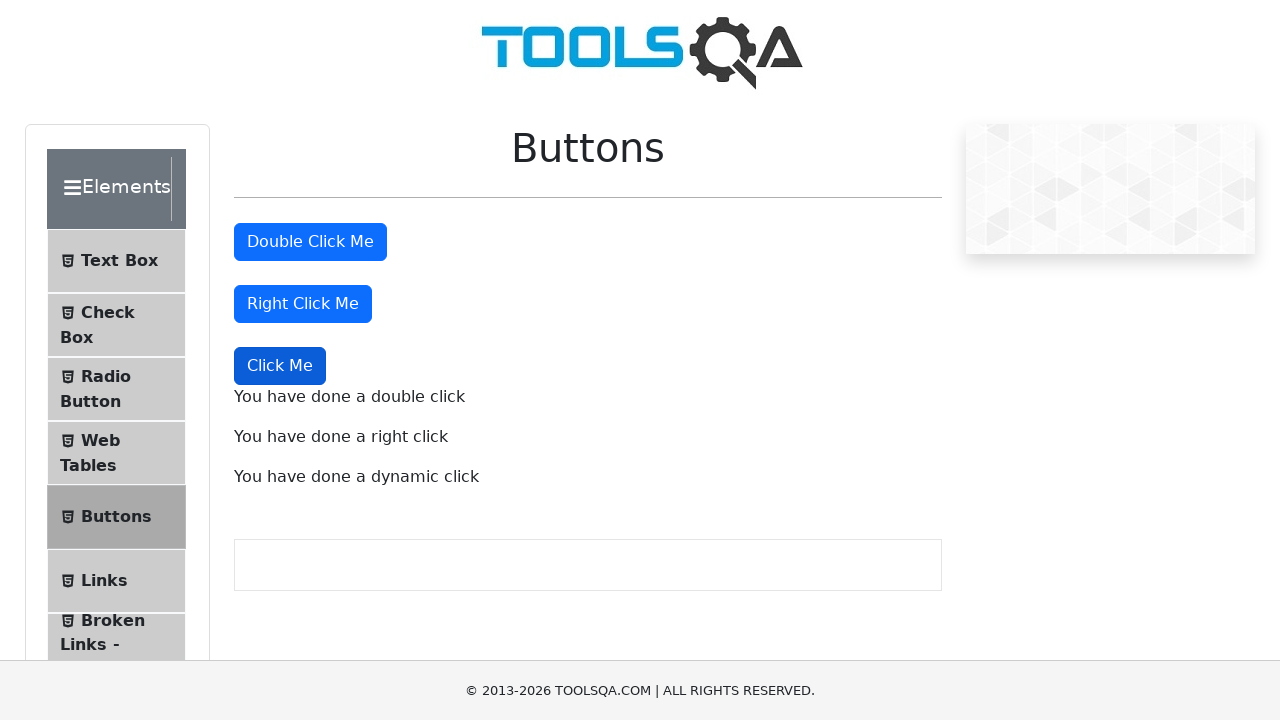

Verified third message contains 'dynamic click'
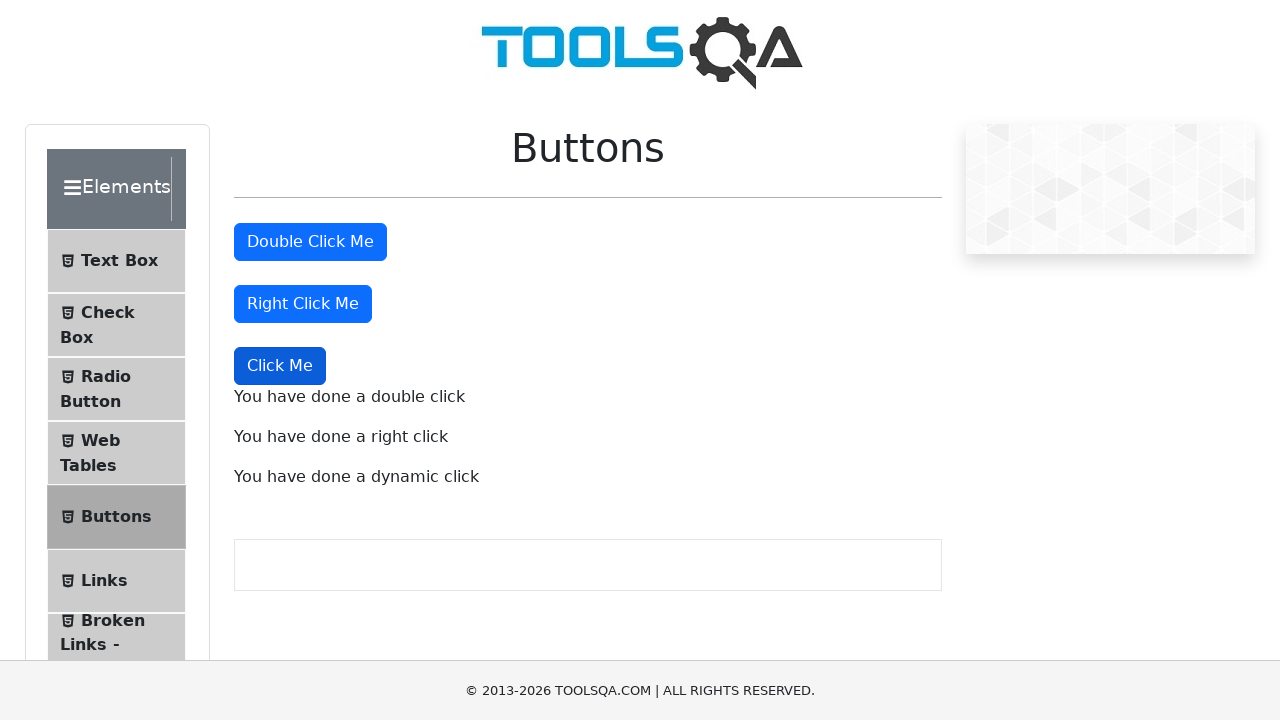

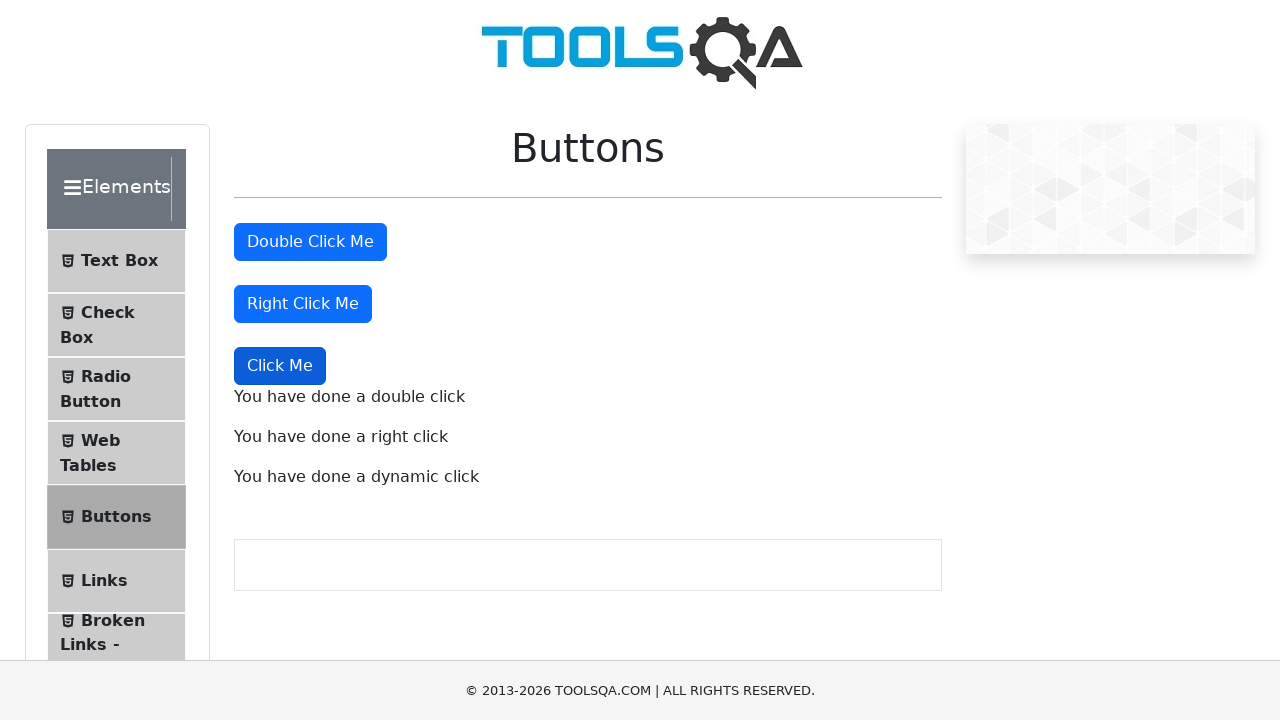